Tests dropdown functionality by navigating to a test automation practice site and selecting "Japan" from a country dropdown menu.

Starting URL: https://testautomationpractice.blogspot.com/

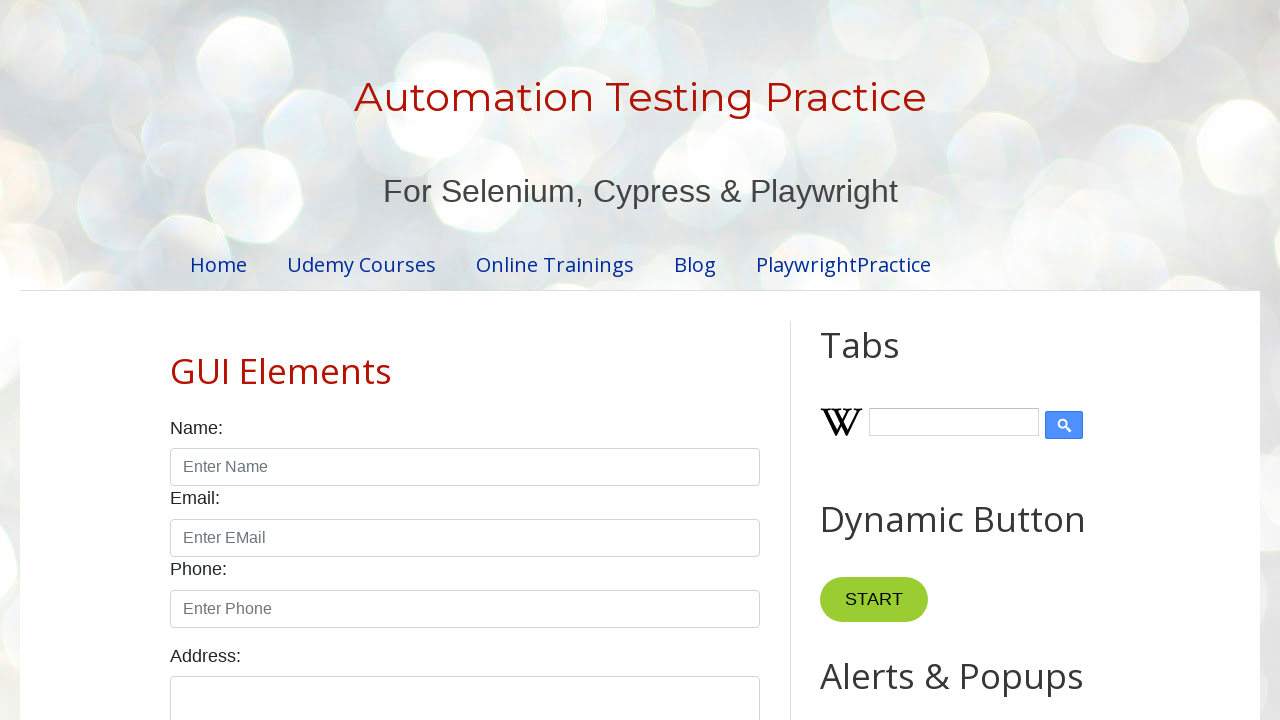

Navigated to test automation practice site
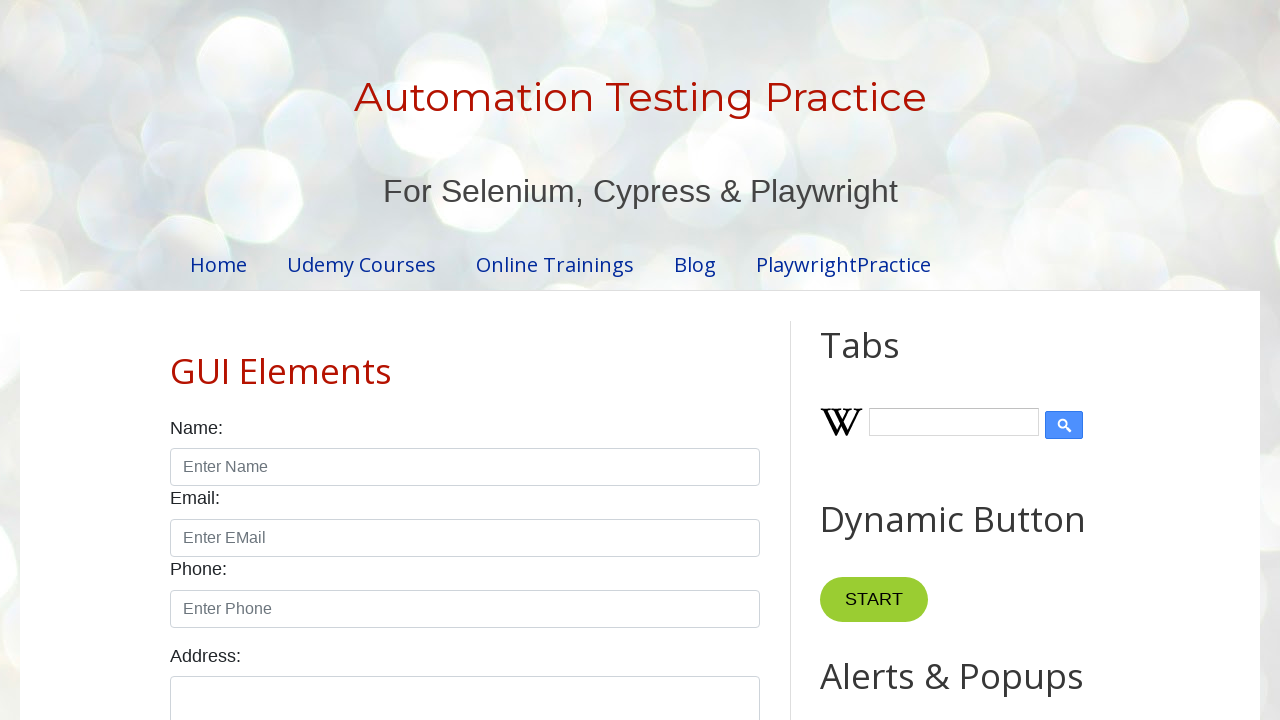

Selected 'Japan' from country dropdown menu on #country
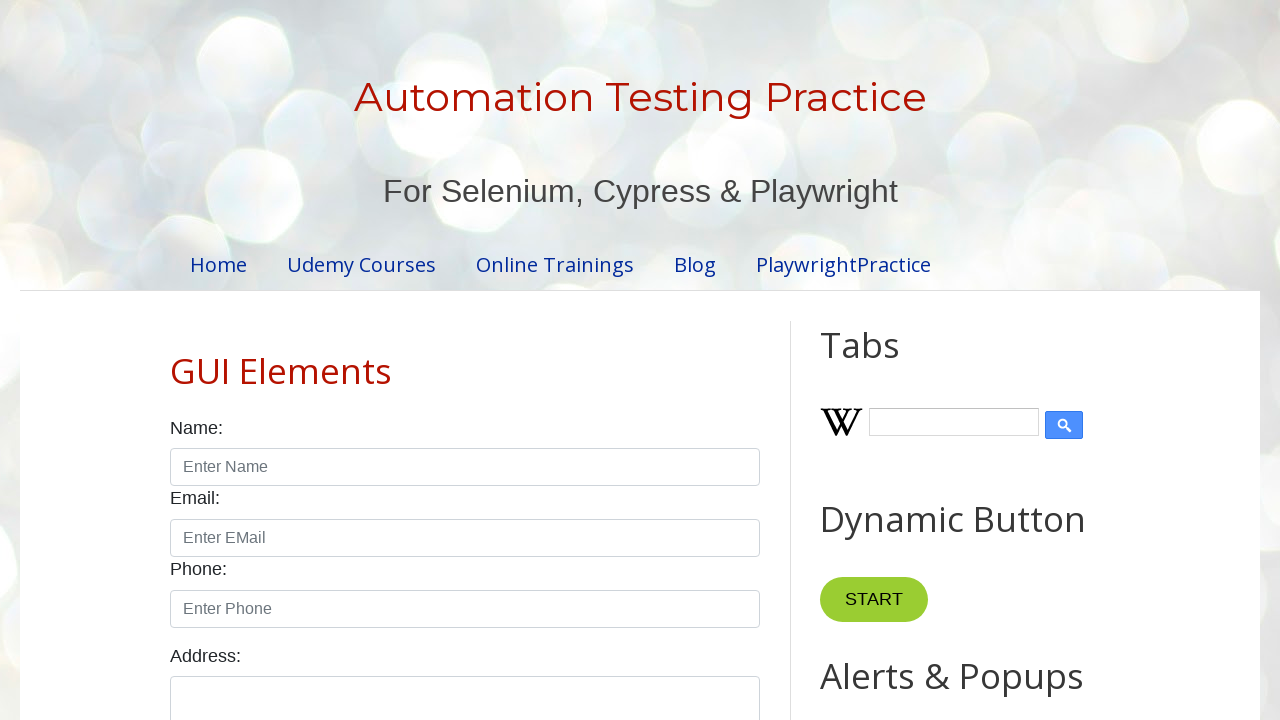

Verified that country dropdown selection was successful
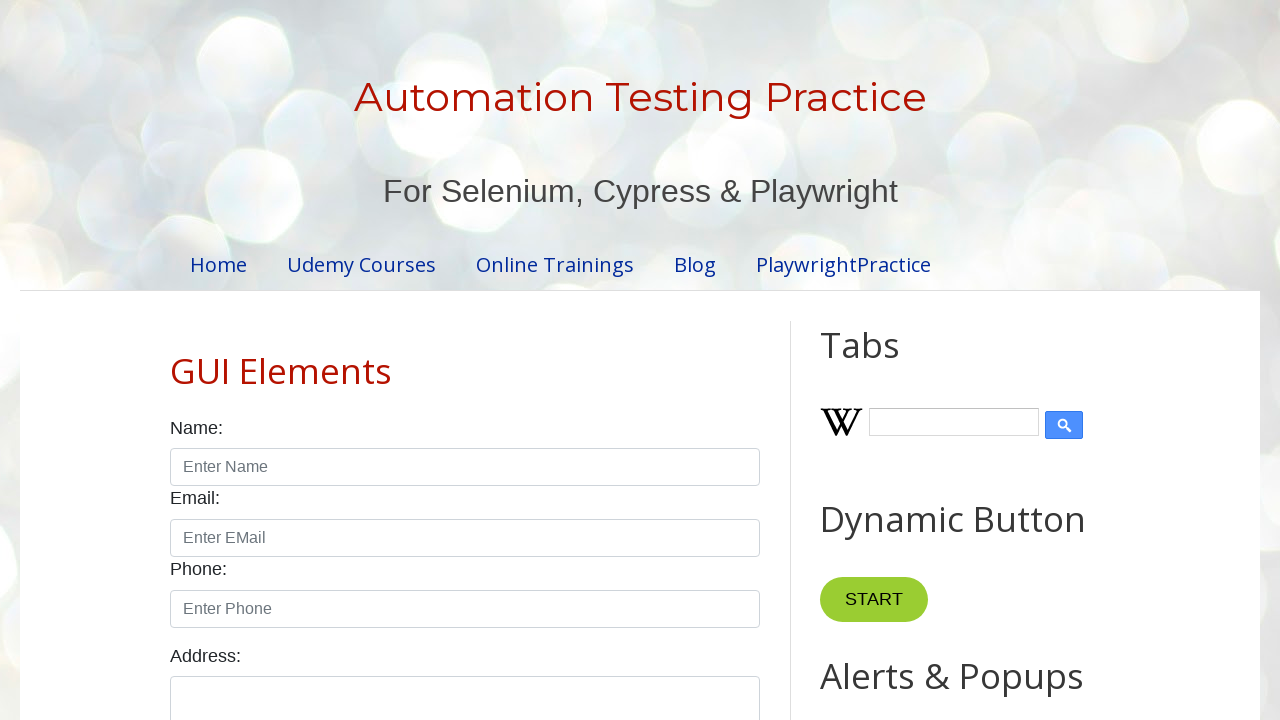

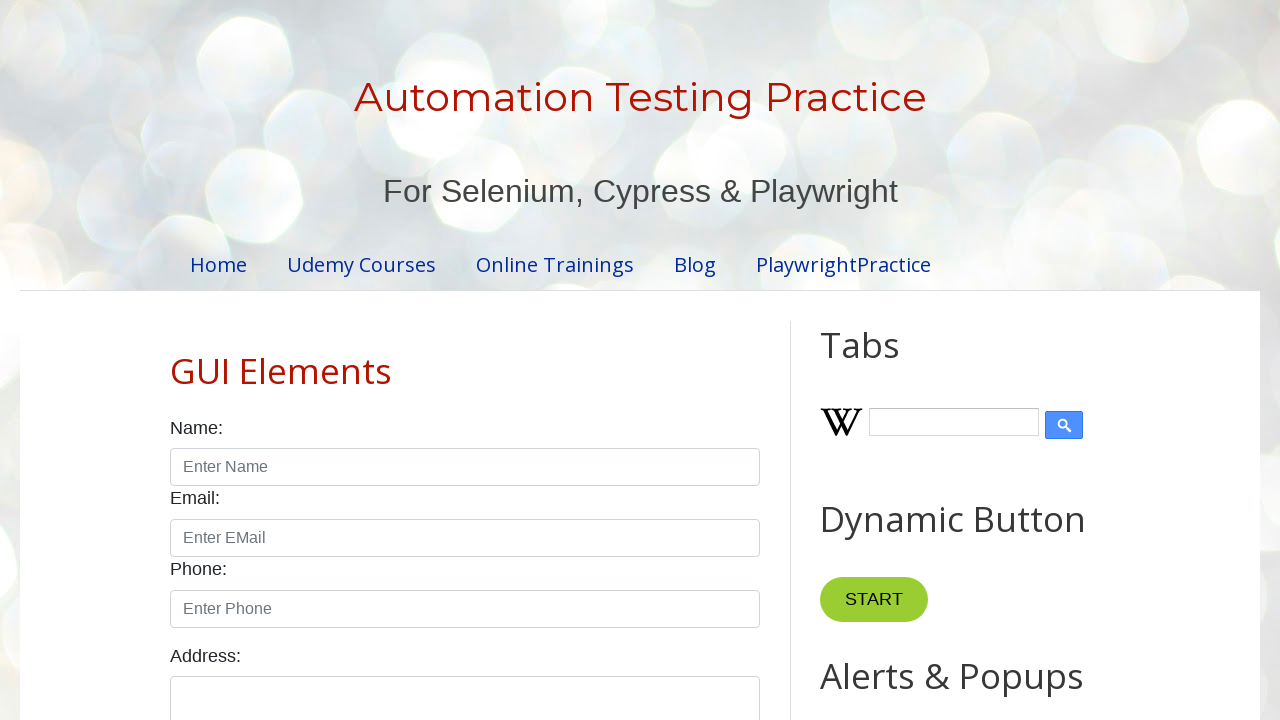